Tests date picker functionality by selecting a specific date (June 15, 2027) through year, month, and day navigation, then verifies the selected values

Starting URL: https://rahulshettyacademy.com/seleniumPractise/#/offers

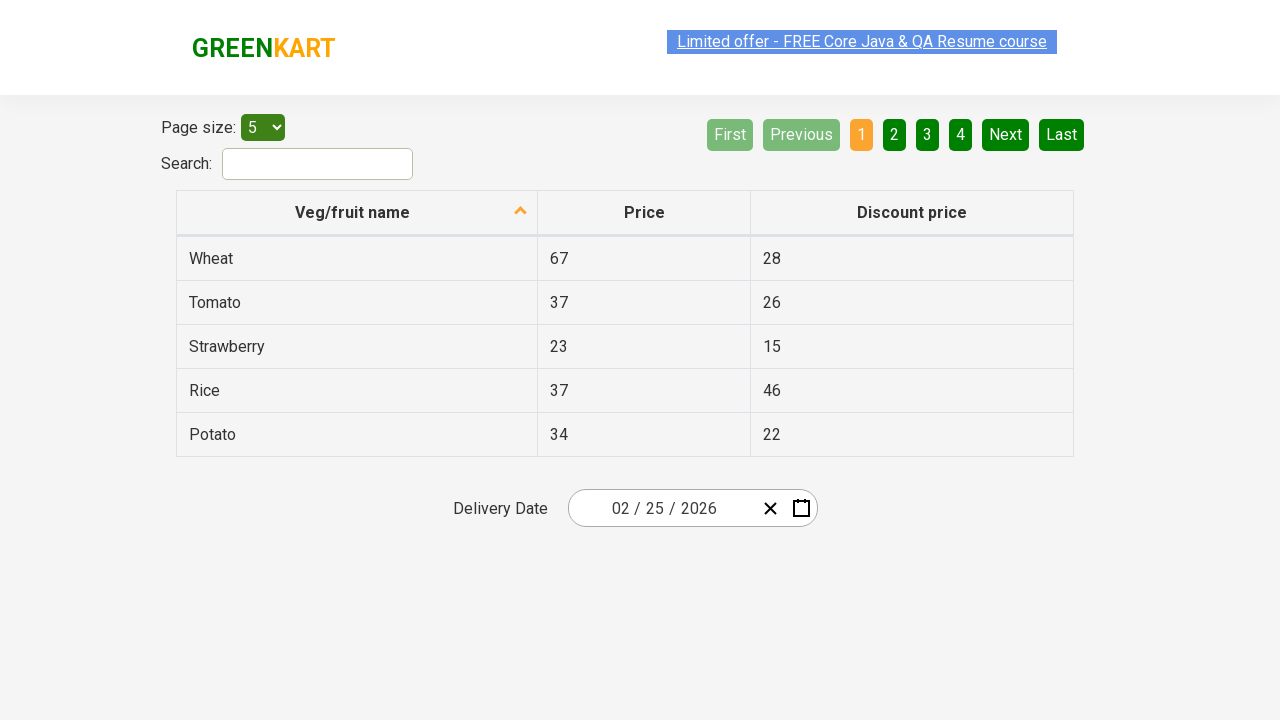

Clicked date picker calendar button to open date selection interface at (801, 508) on .react-date-picker__calendar-button
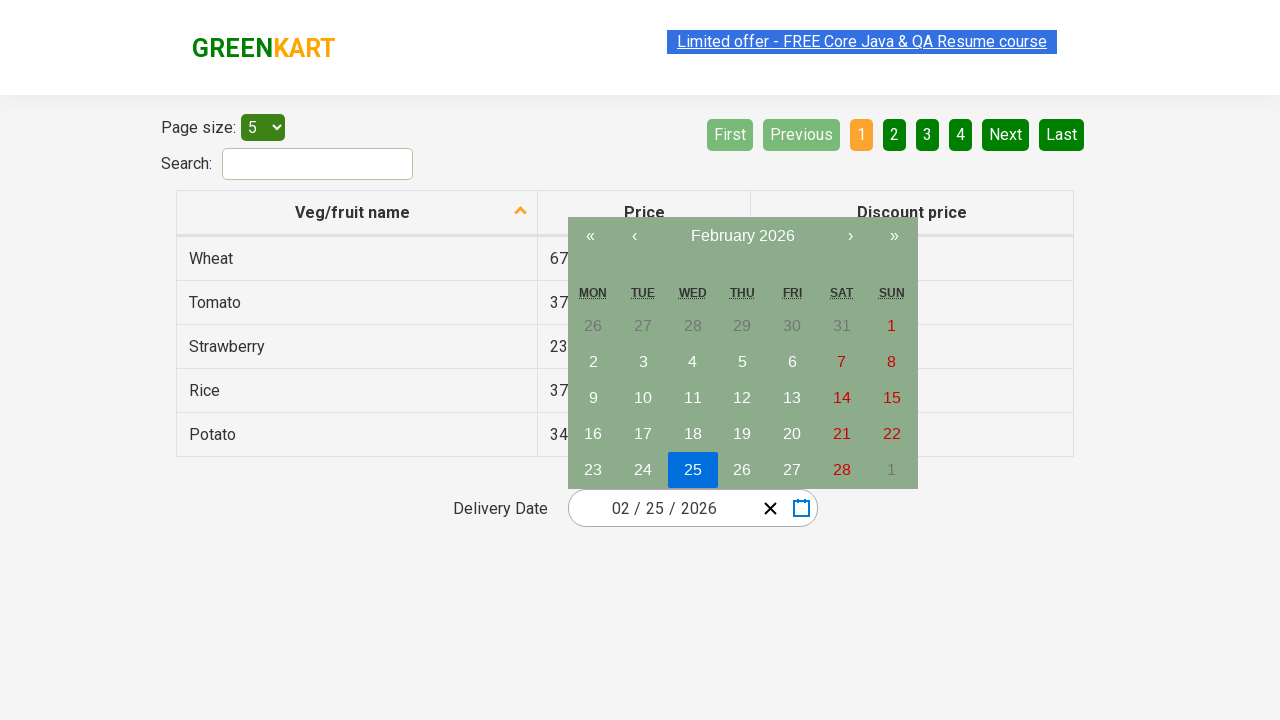

Clicked calendar navigation label to navigate to month view at (742, 236) on .react-calendar__navigation__label
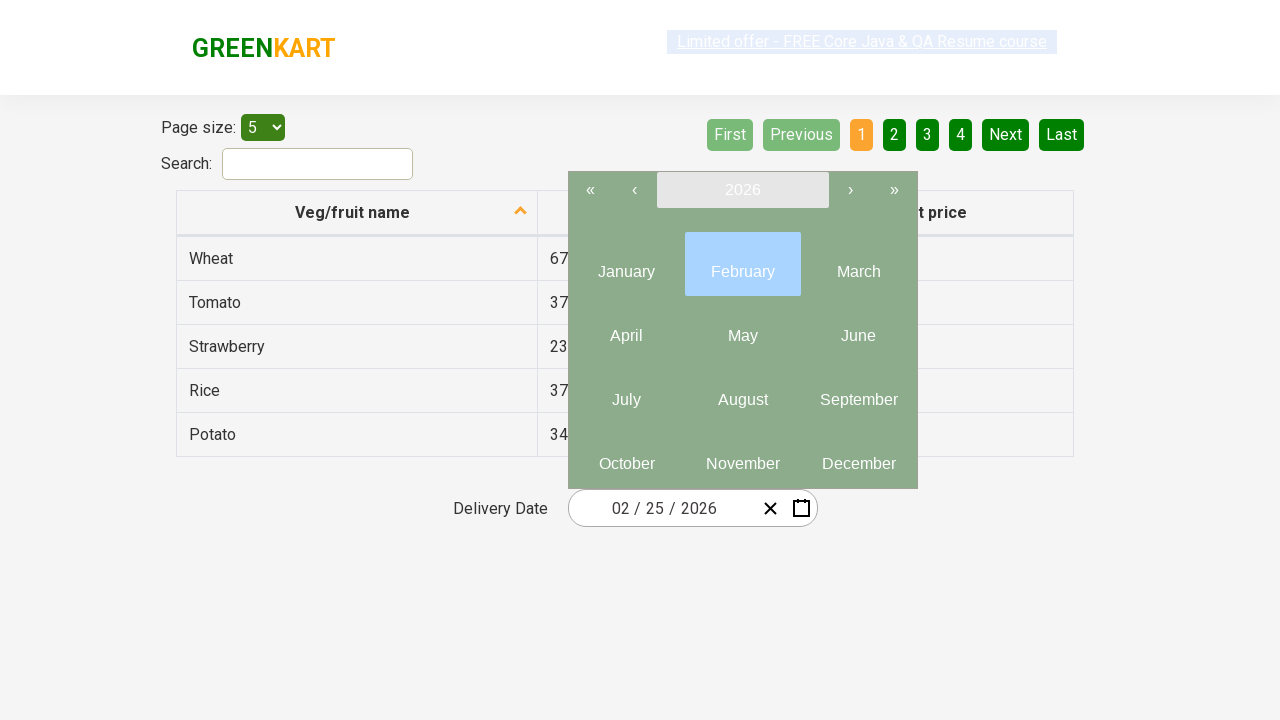

Clicked calendar navigation label again to navigate to year view at (742, 190) on .react-calendar__navigation__label
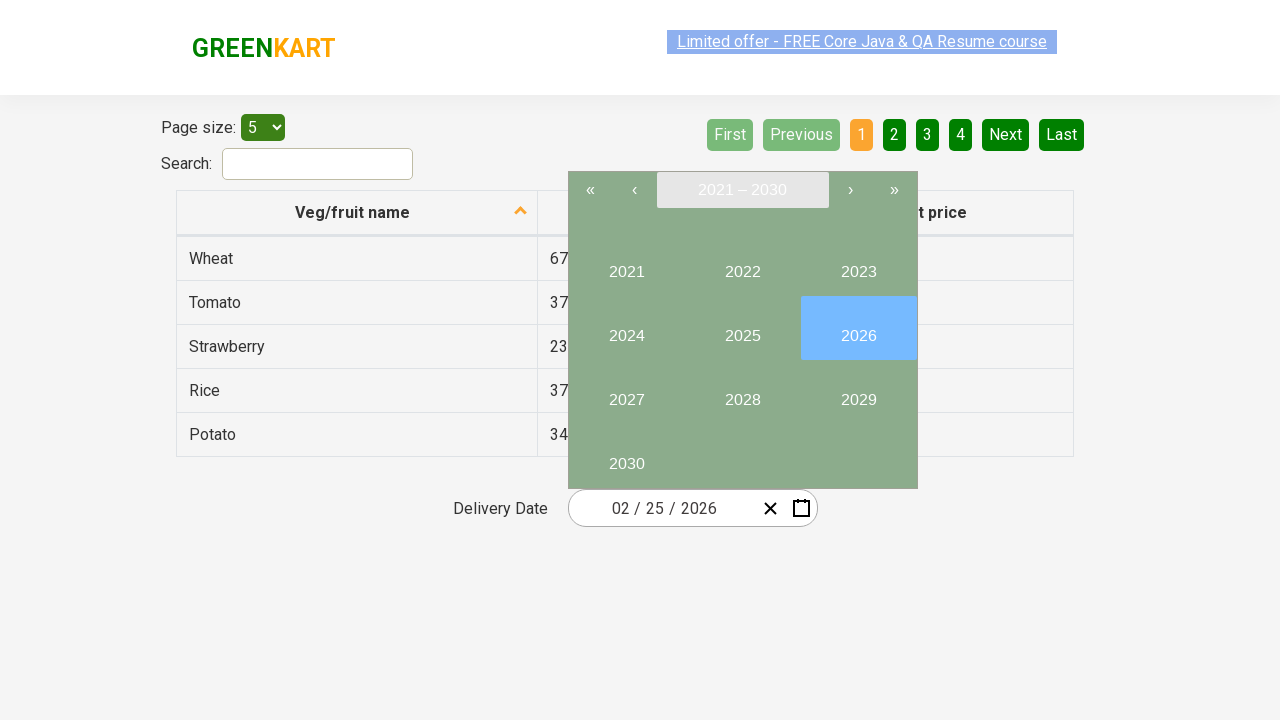

Selected year 2027 from year picker at (626, 392) on button:has-text('2027')
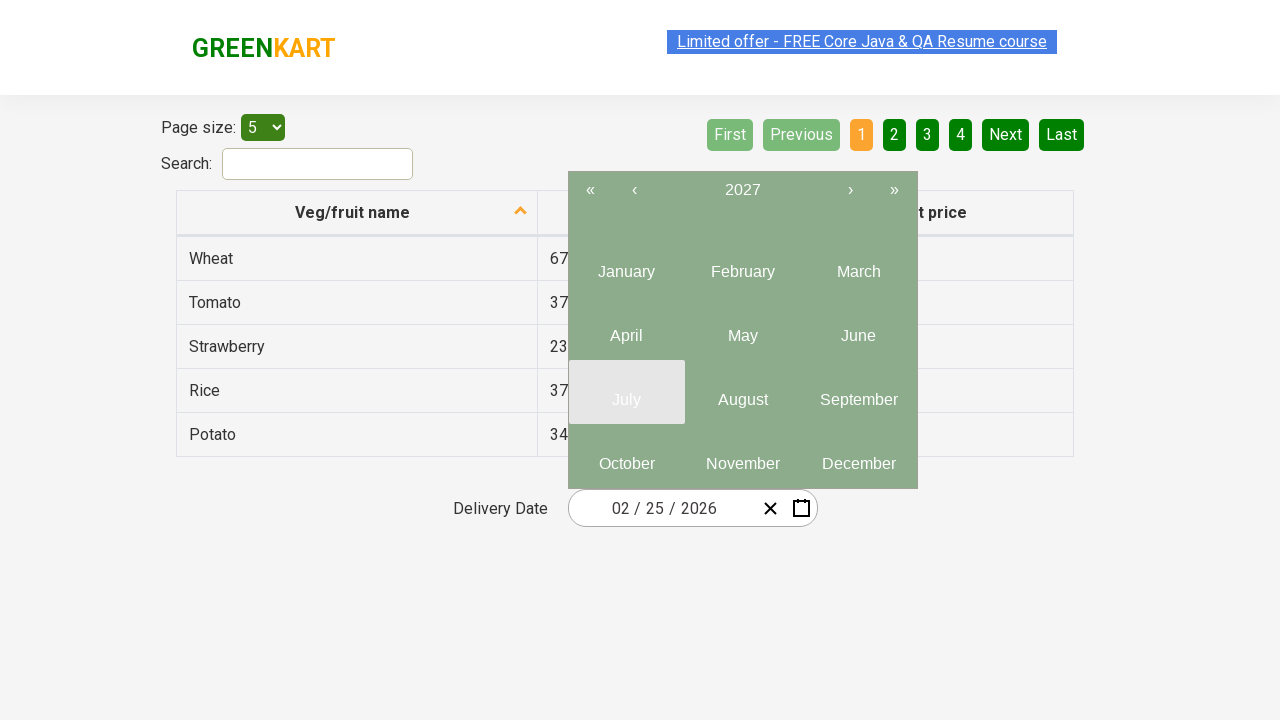

Selected month June (month 6) from month picker at (858, 328) on .react-calendar__tile >> nth=5
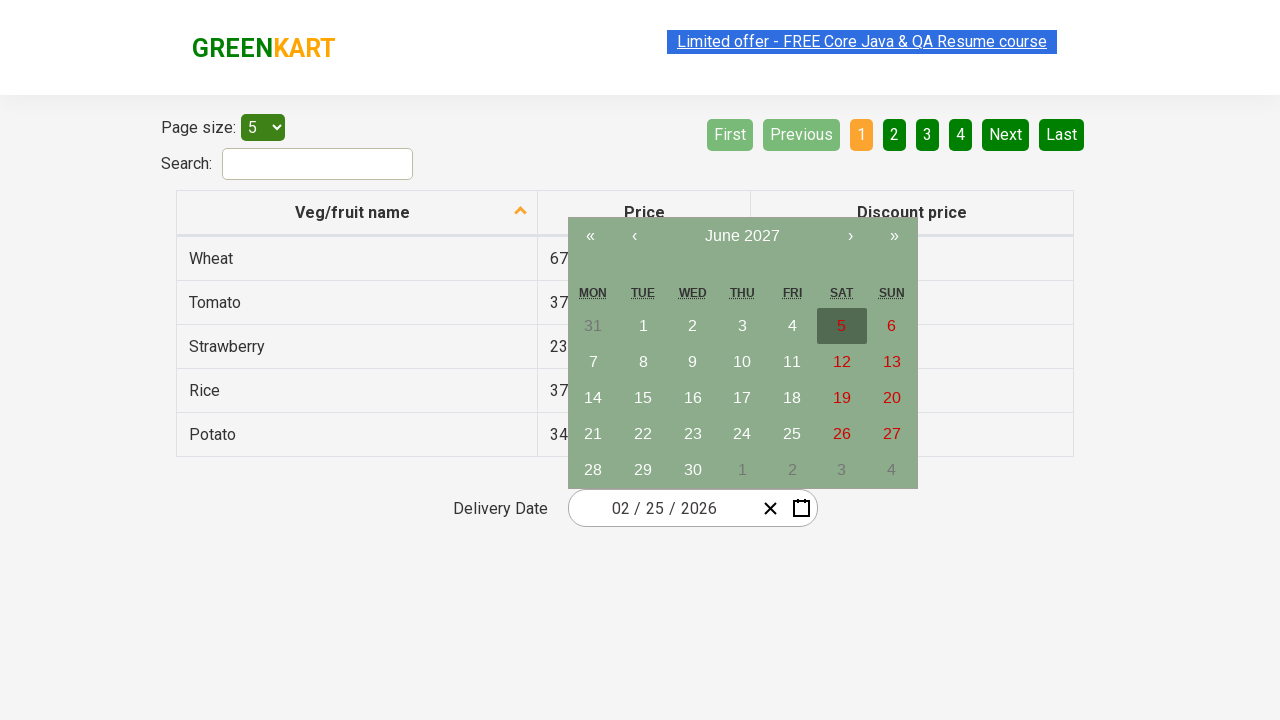

Selected day 15 from day picker at (643, 398) on abbr:has-text('15')
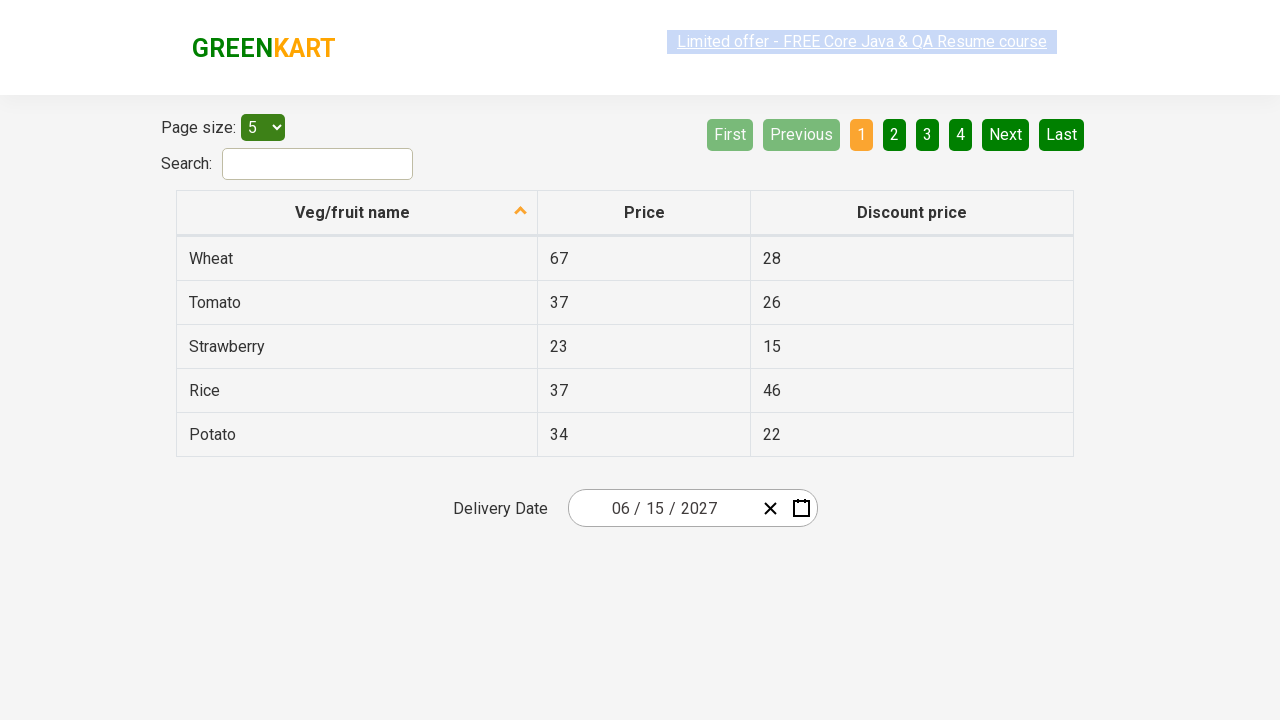

Retrieved all date input elements for verification
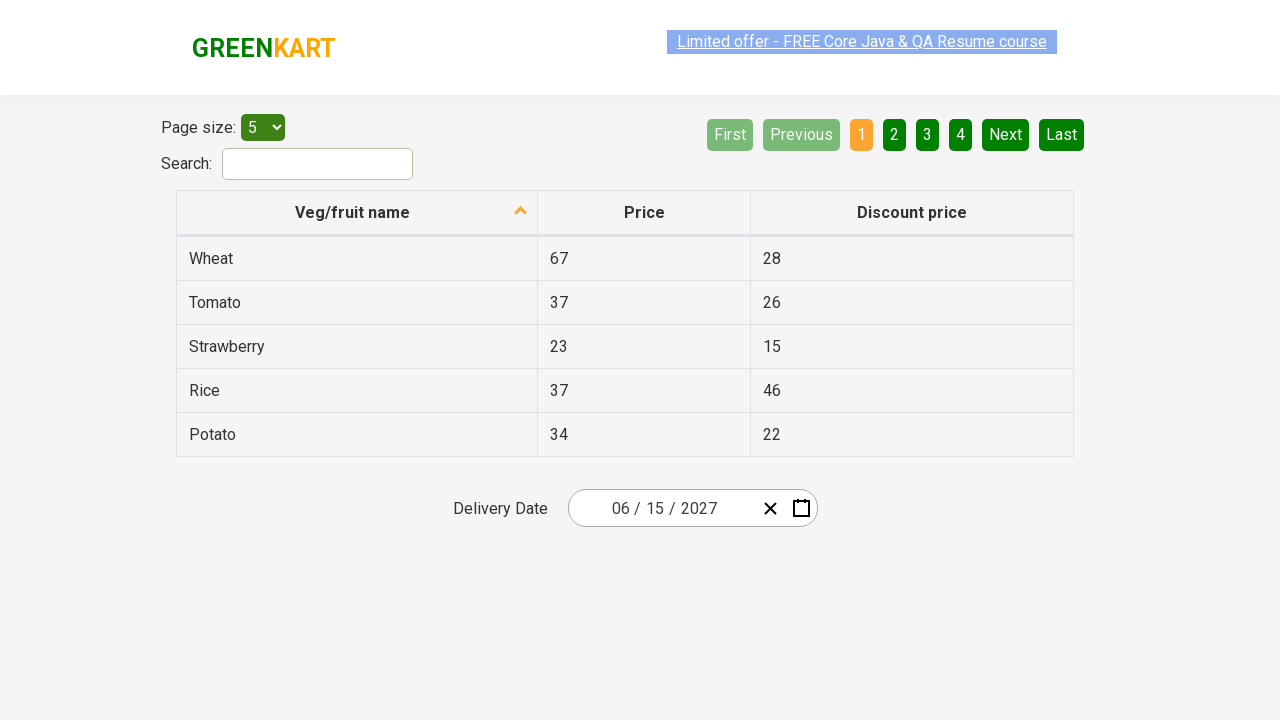

Verified date component 1: expected '6', got '6'
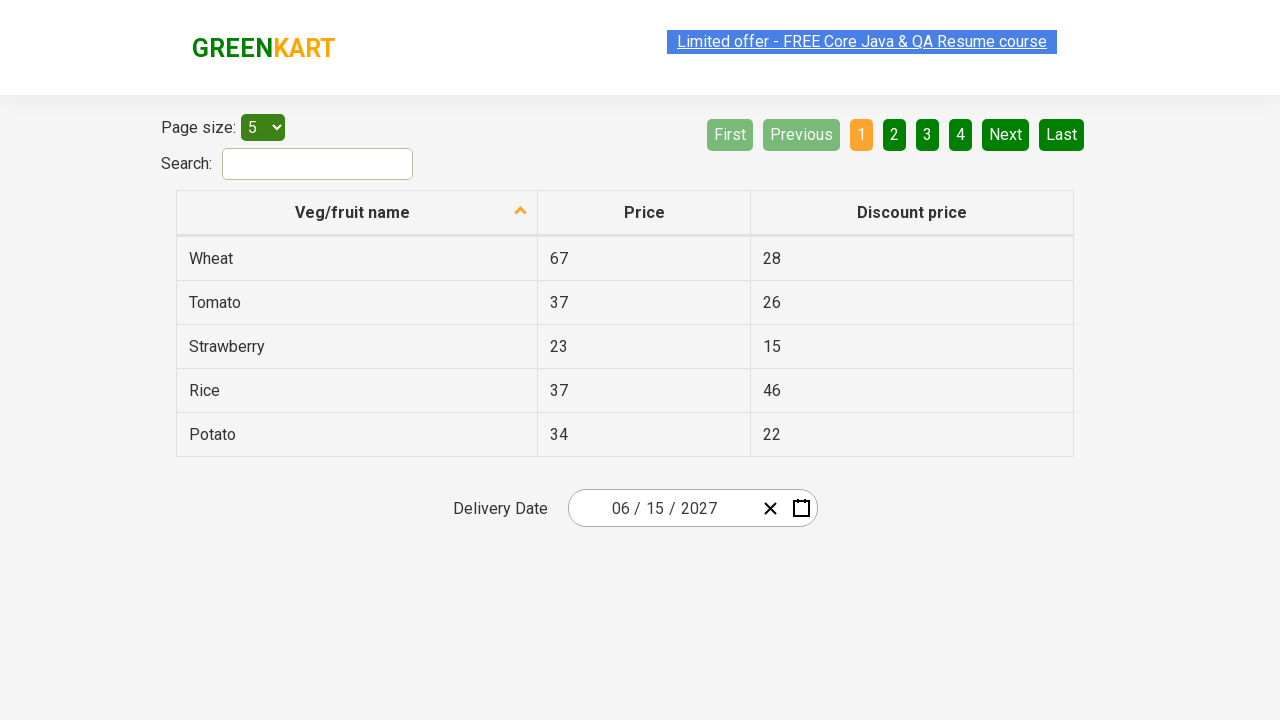

Verified date component 2: expected '15', got '15'
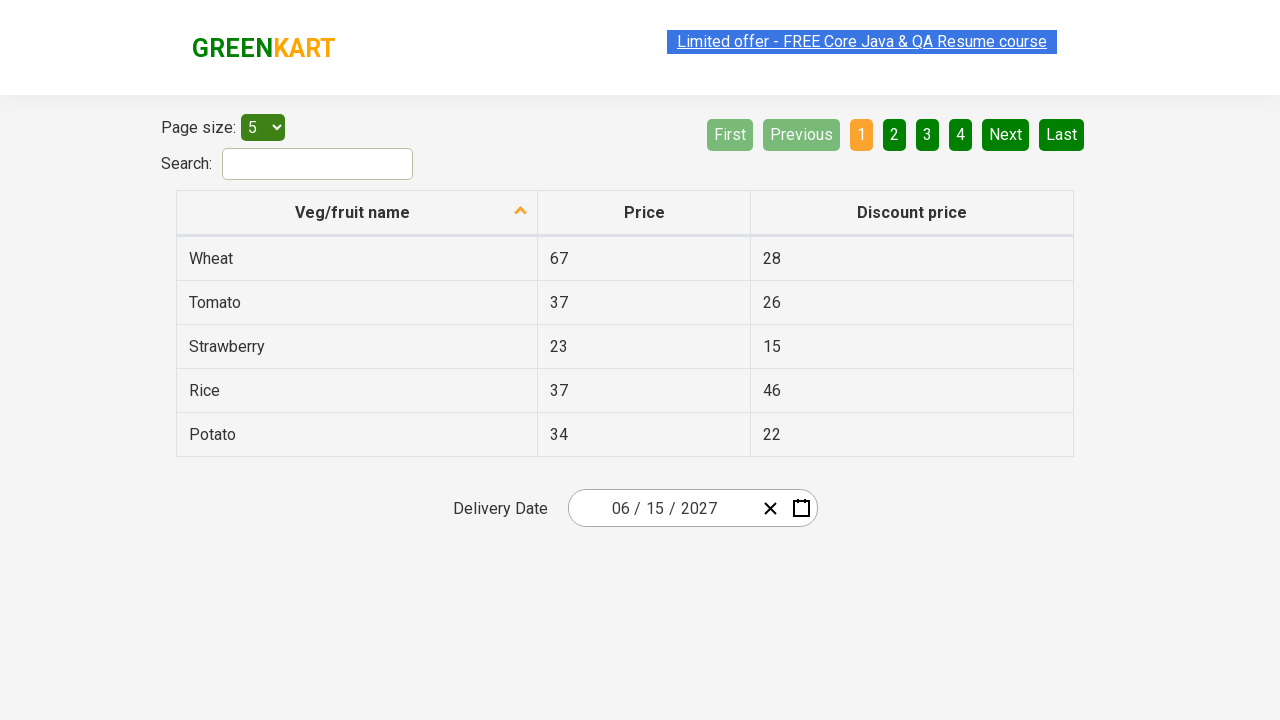

Verified date component 3: expected '2027', got '2027'
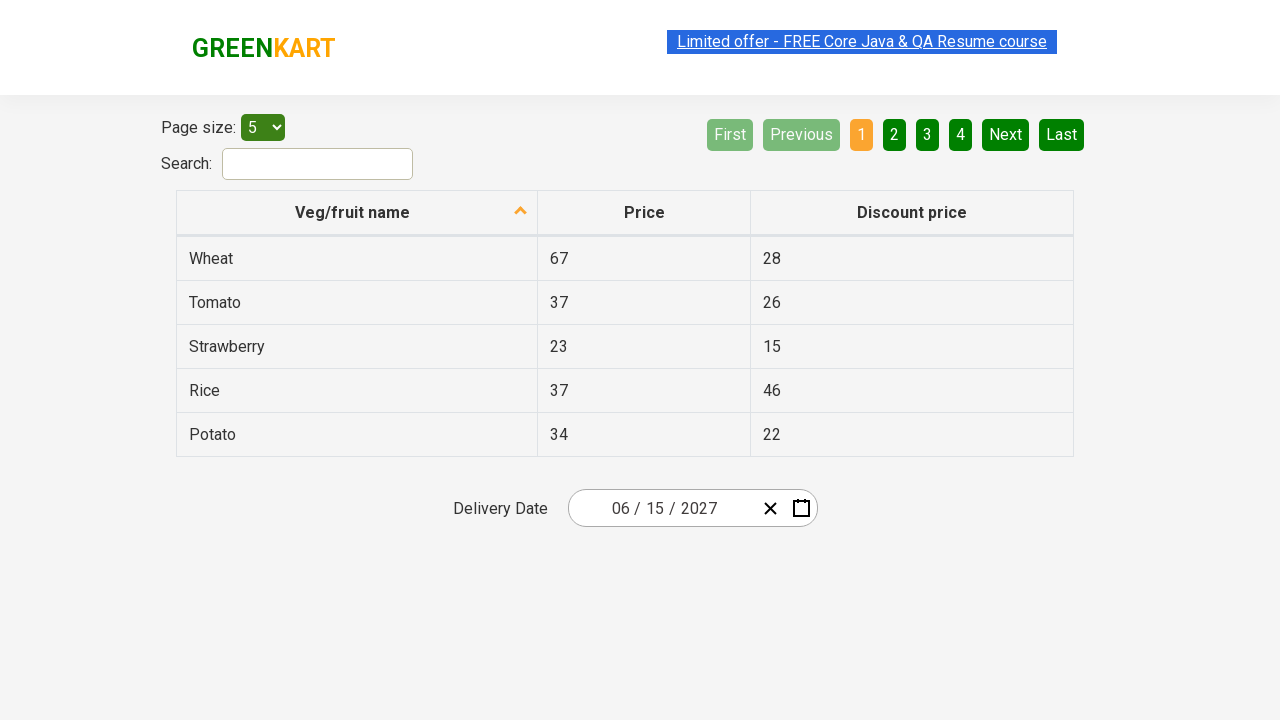

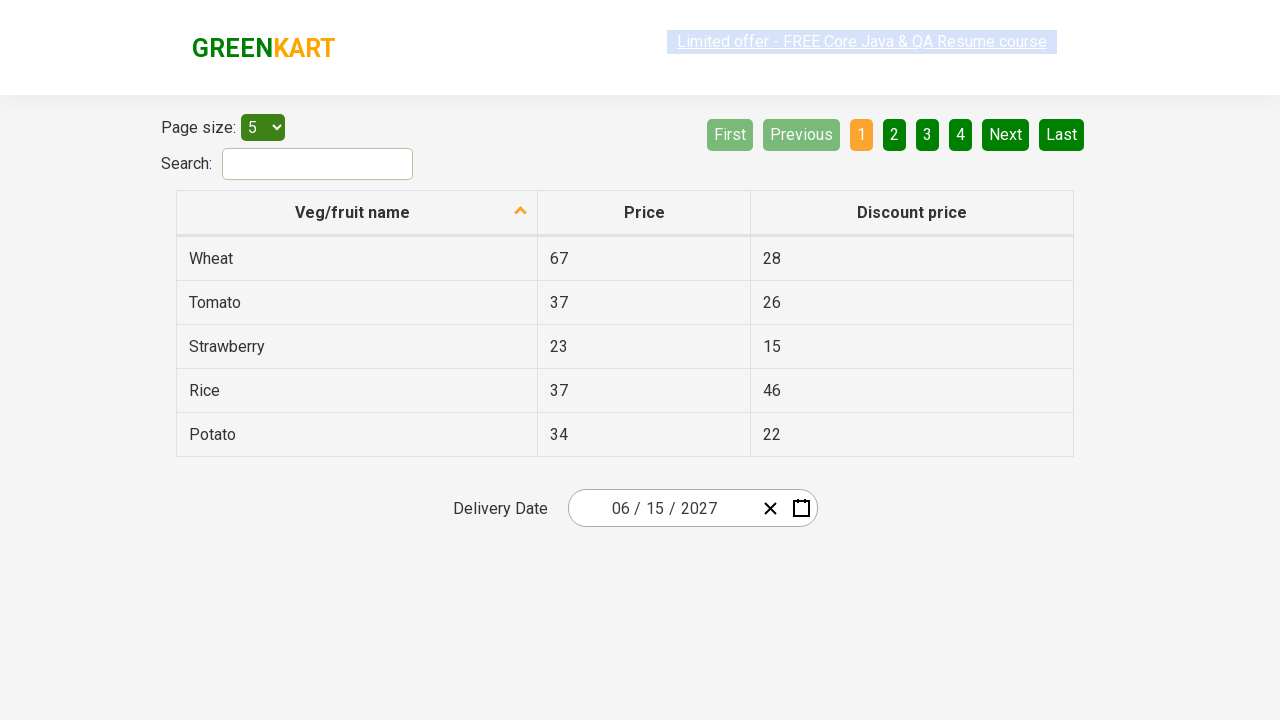